Tests editing a todo item by double-clicking, changing text, and pressing Enter

Starting URL: https://demo.playwright.dev/todomvc

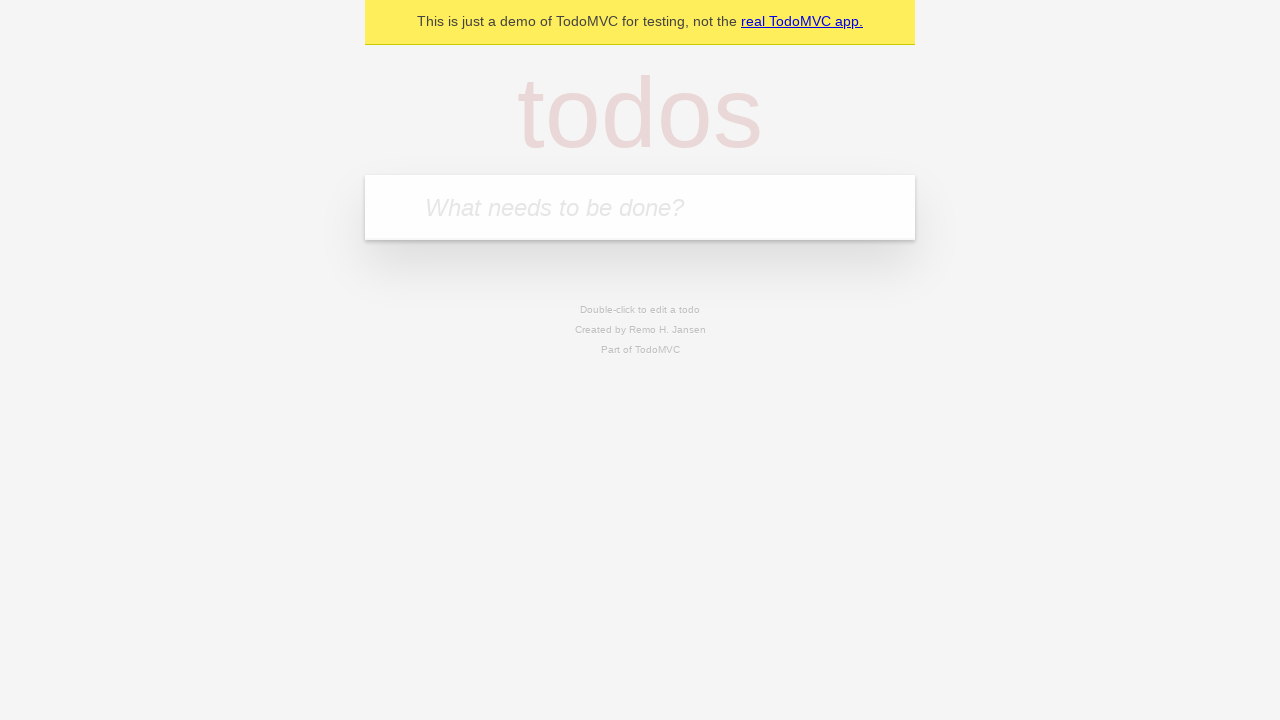

Filled new todo input with 'buy some cheese' on .new-todo
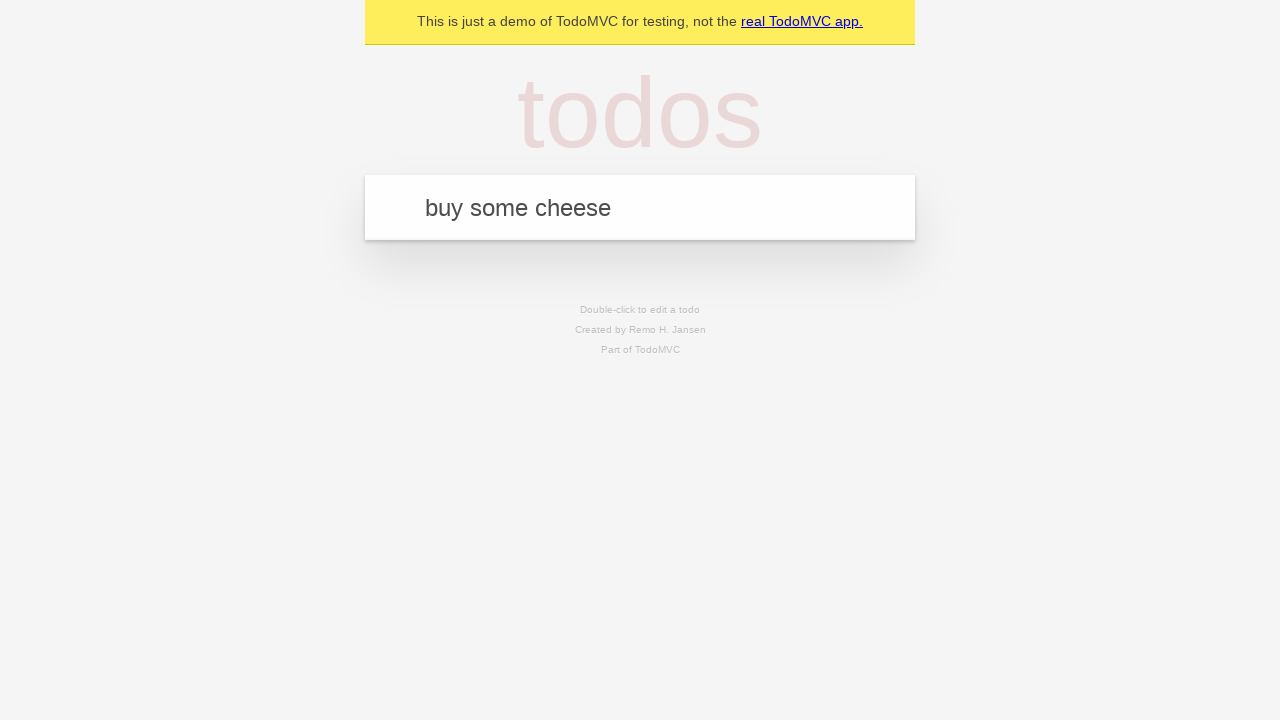

Pressed Enter to create first todo item on .new-todo
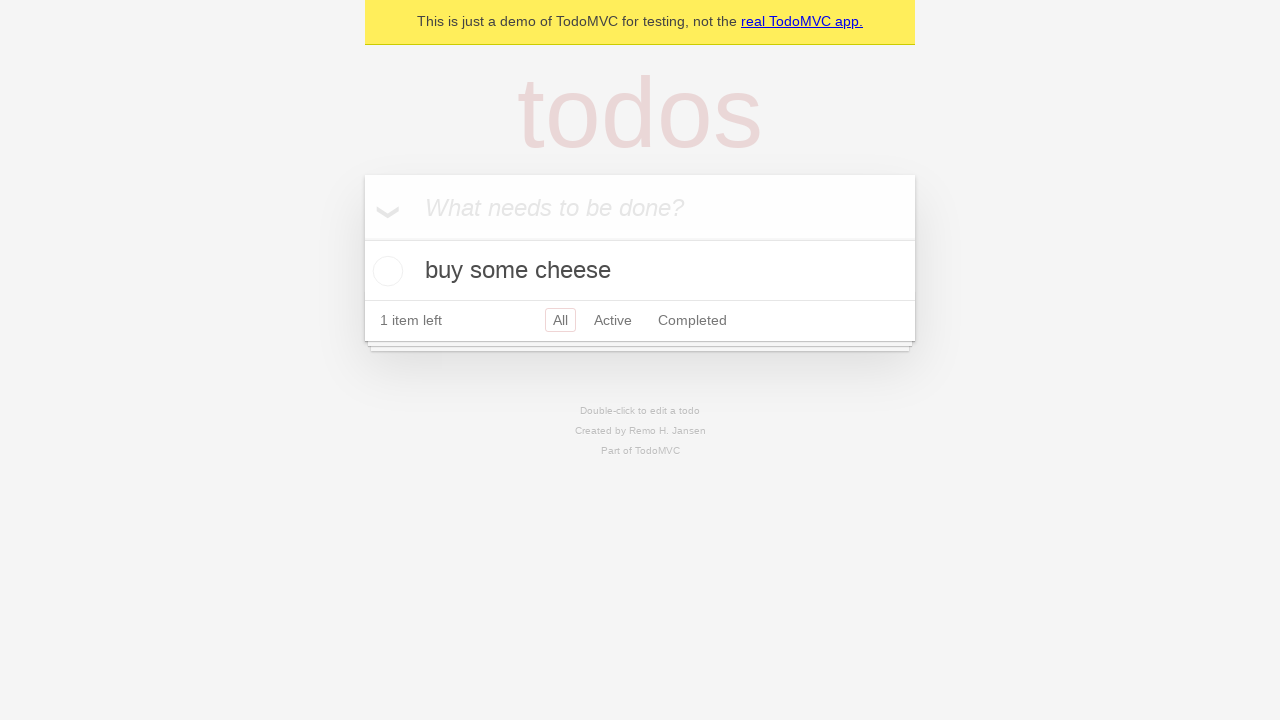

Filled new todo input with 'feed the cat' on .new-todo
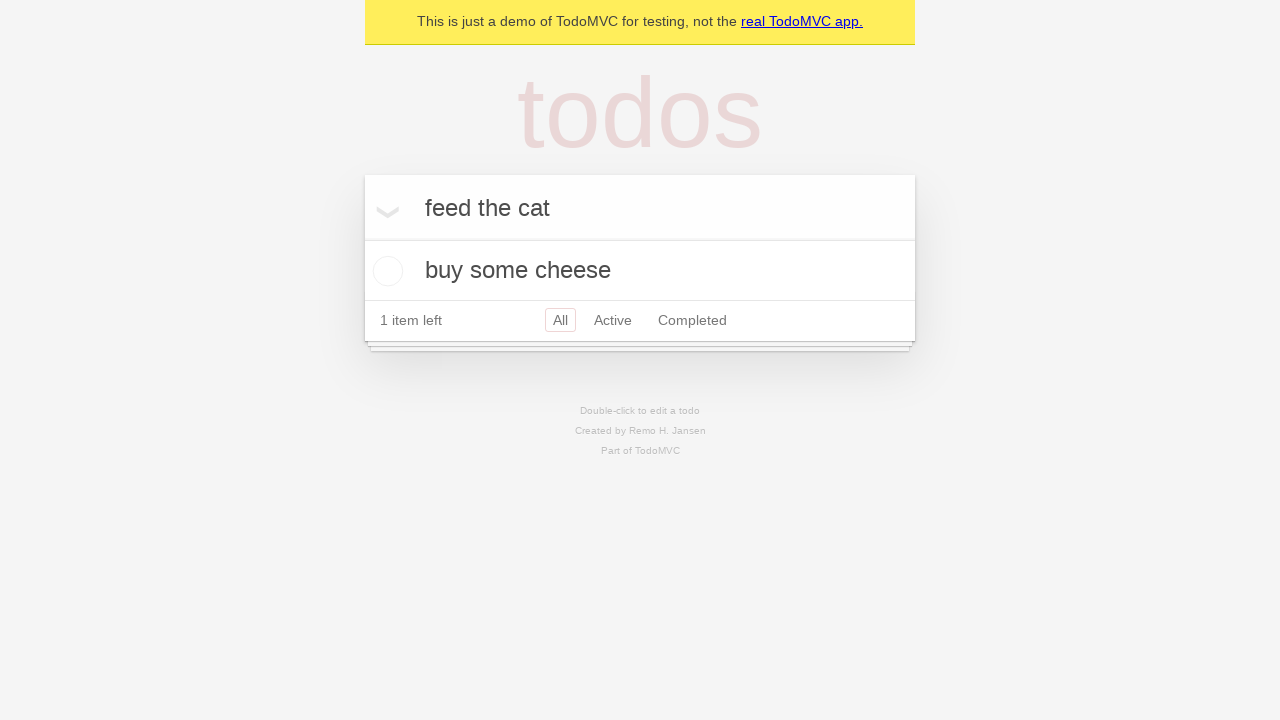

Pressed Enter to create second todo item on .new-todo
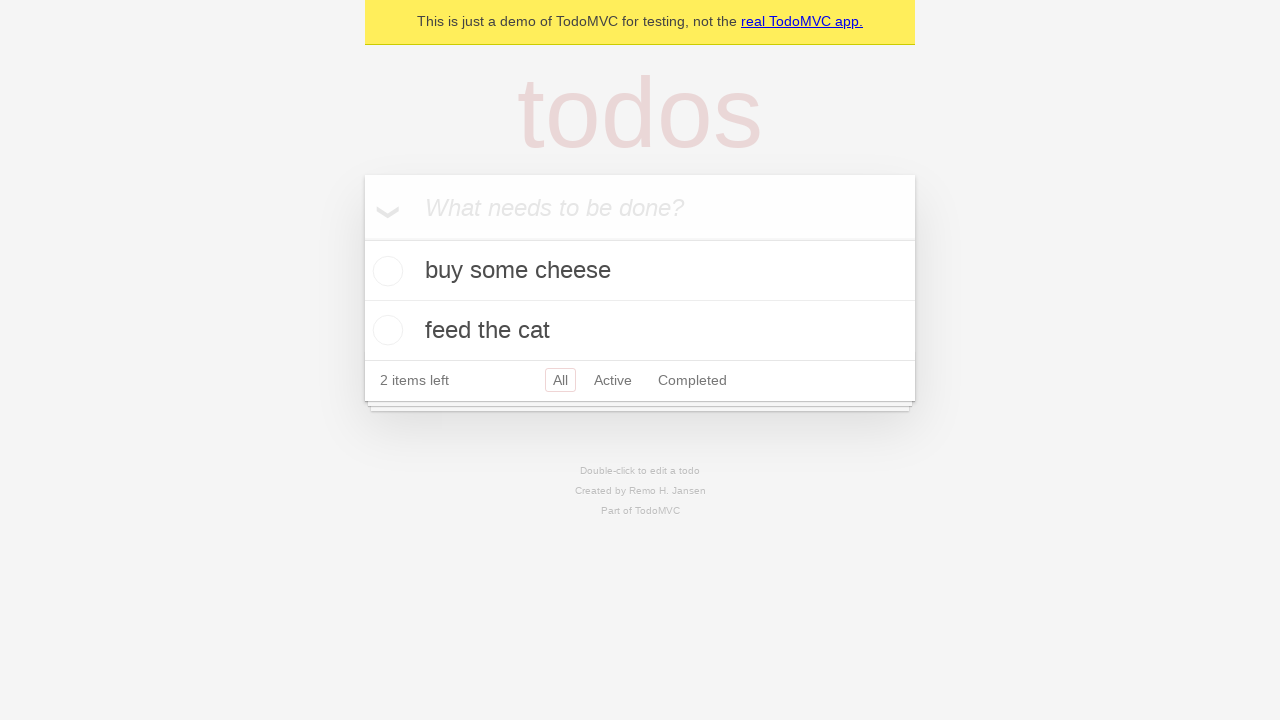

Filled new todo input with 'book a doctors appointment' on .new-todo
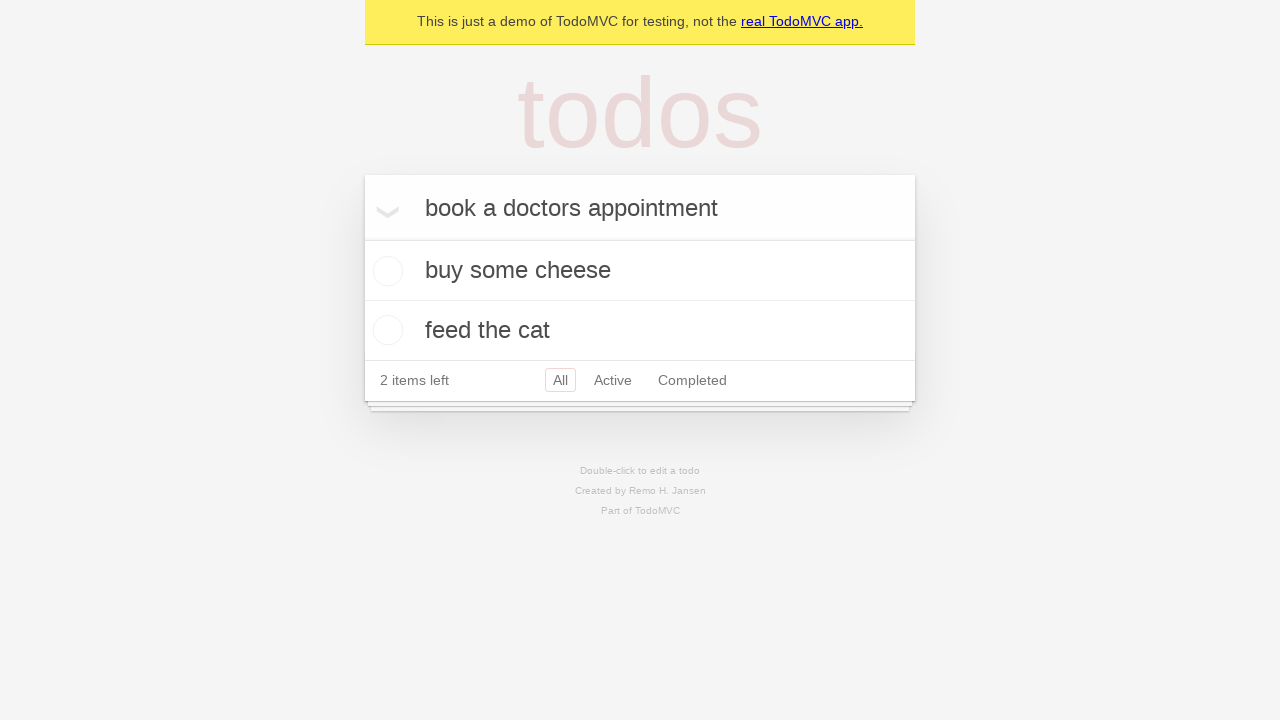

Pressed Enter to create third todo item on .new-todo
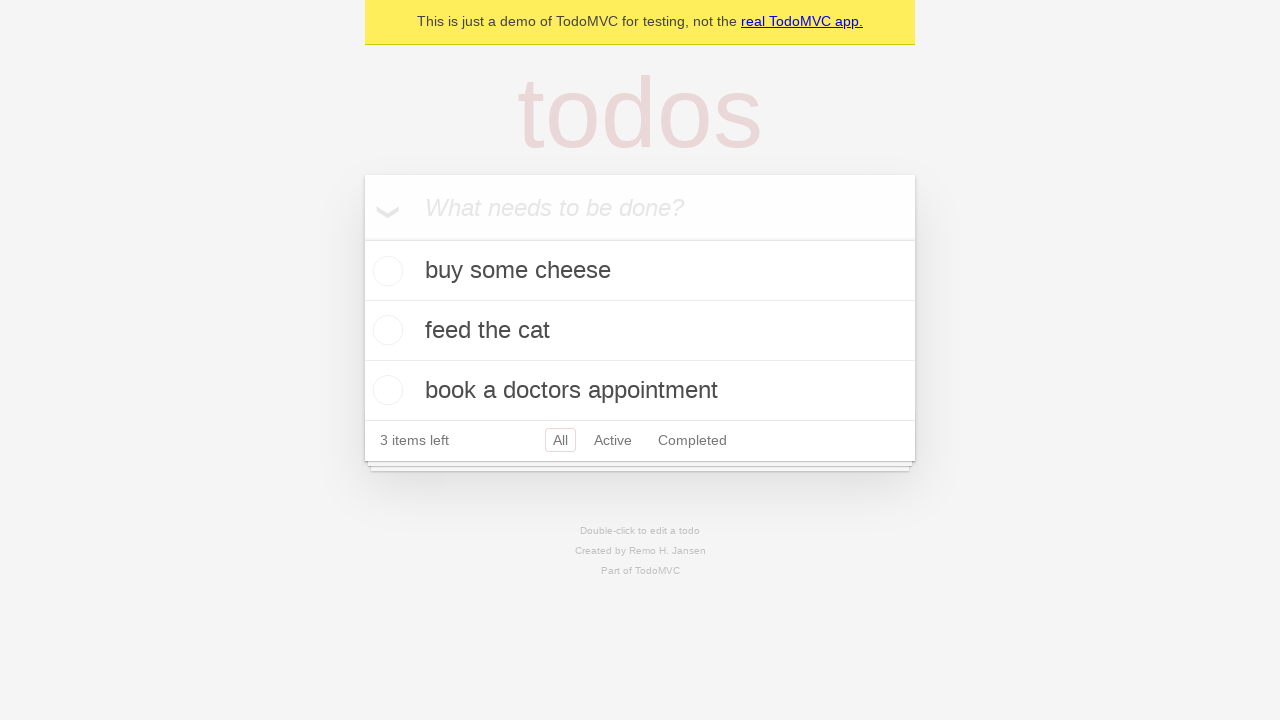

Waited for all three todo items to load
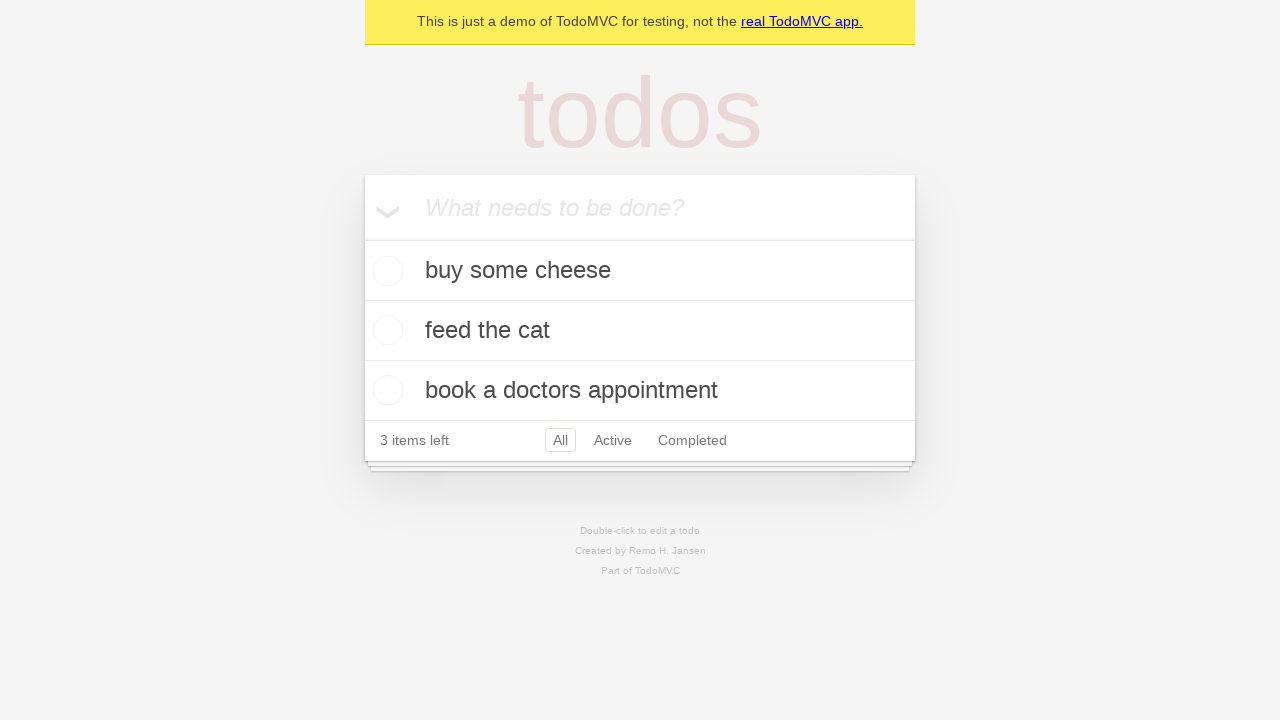

Double-clicked second todo item to enter edit mode at (640, 331) on .todo-list li >> nth=1
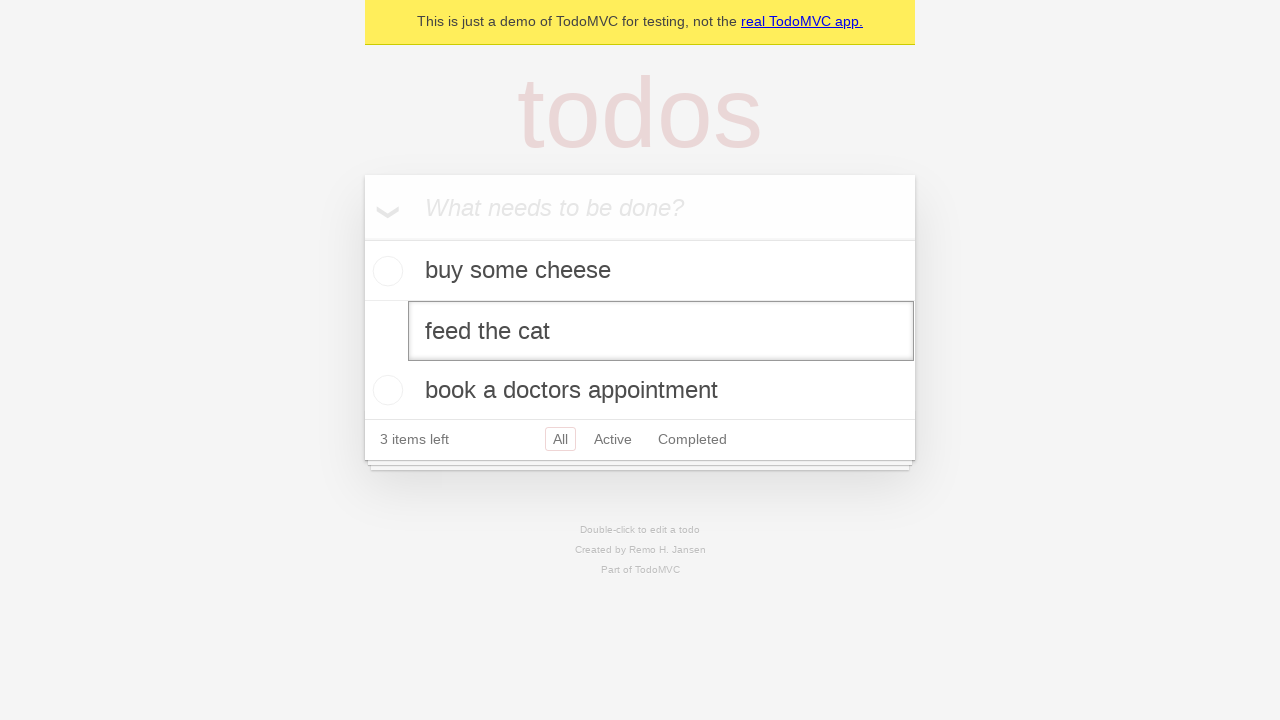

Changed todo text to 'buy some sausages' on .todo-list li >> nth=1 >> .edit
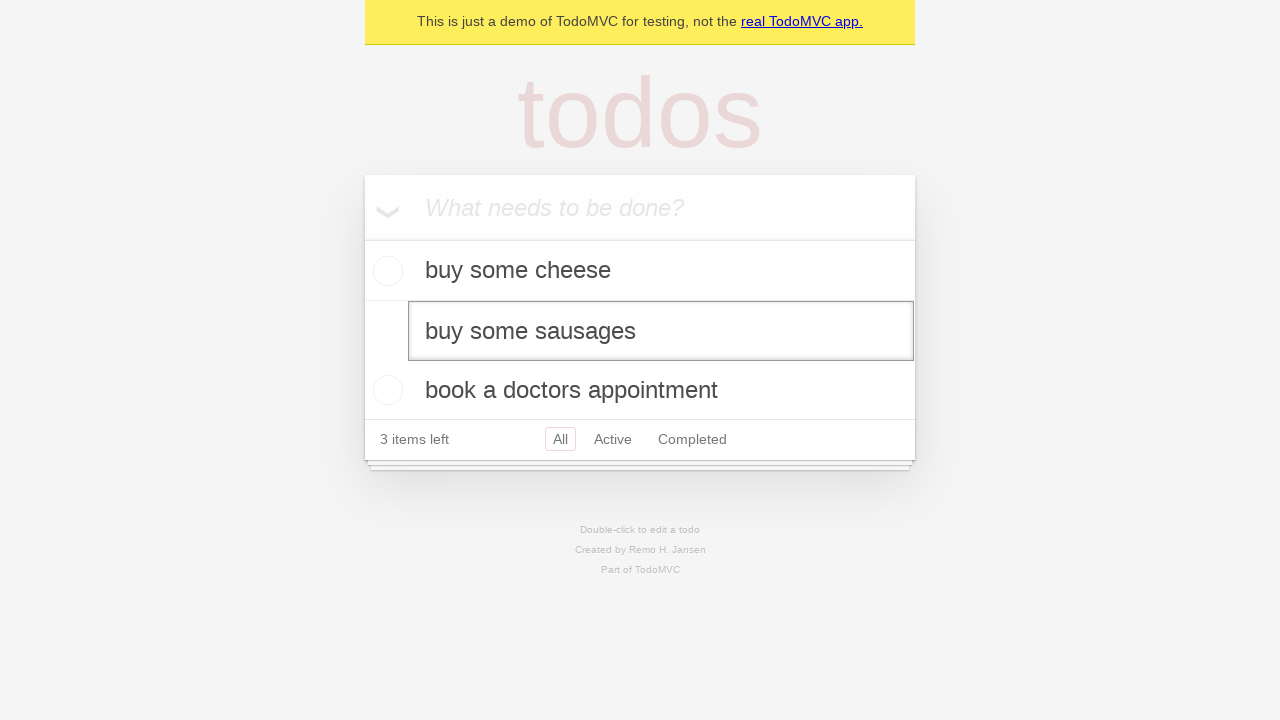

Pressed Enter to confirm edit and save changes on .todo-list li >> nth=1 >> .edit
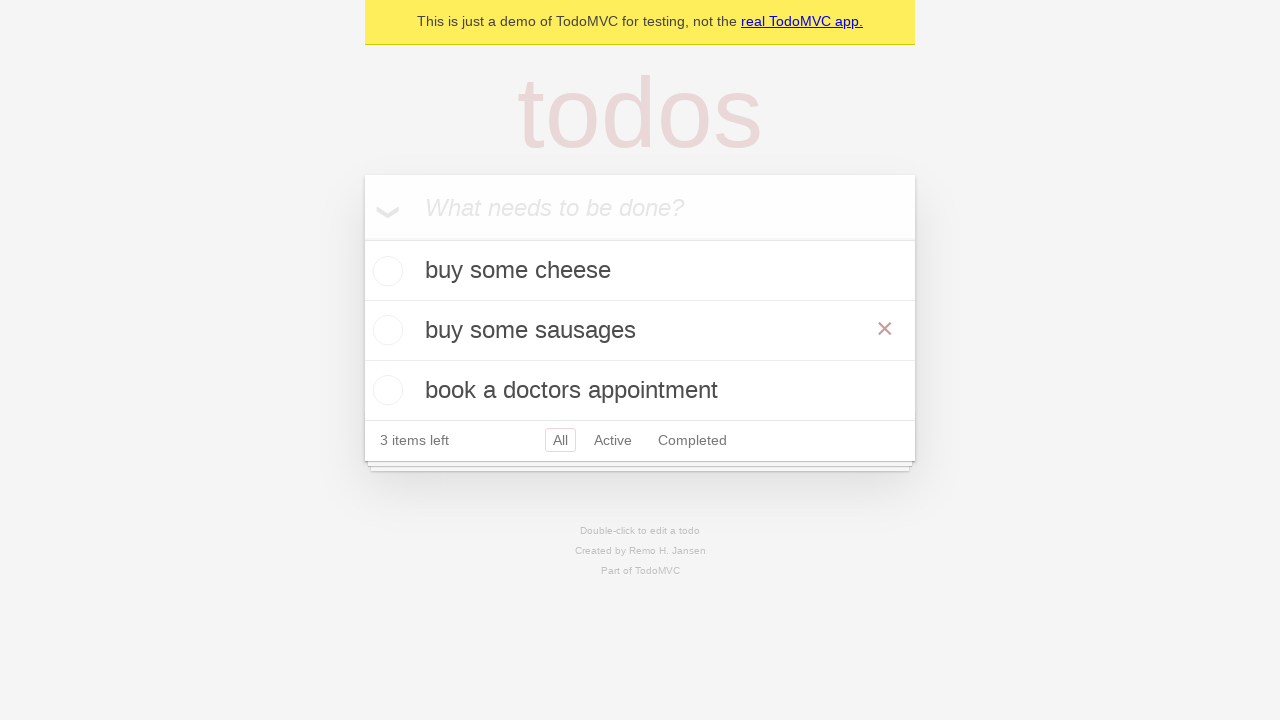

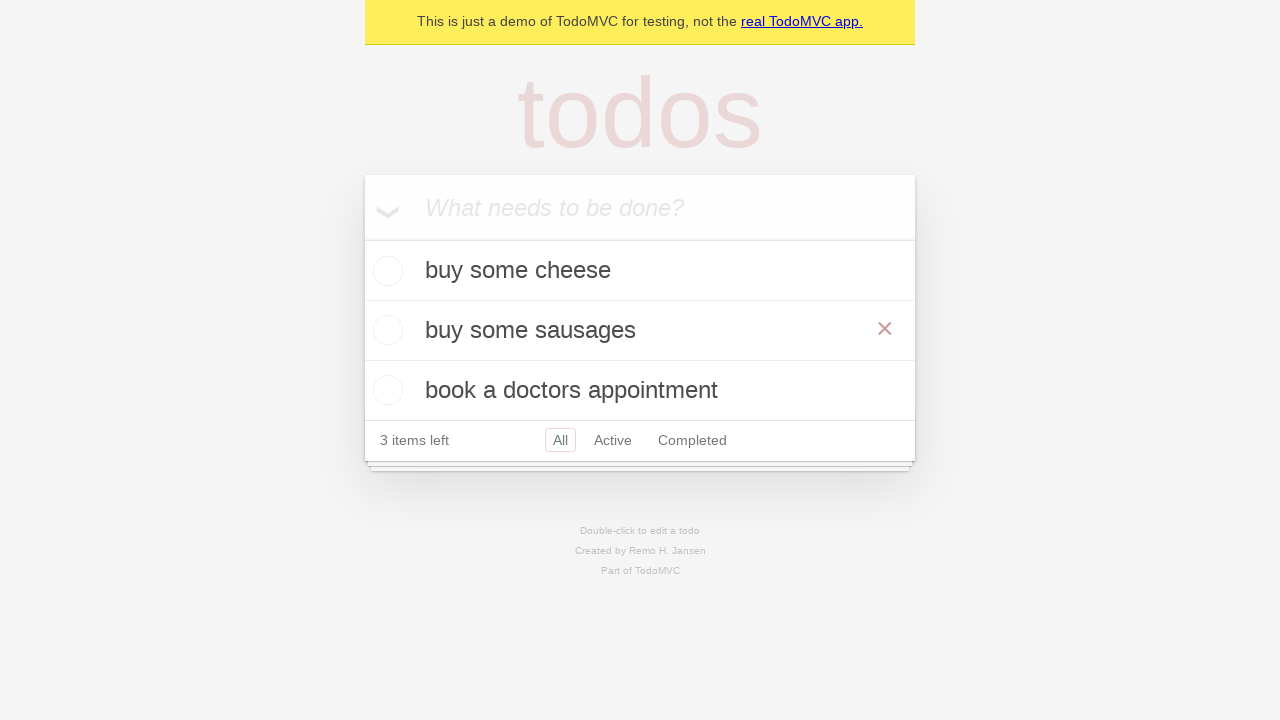